Tests the price filter functionality on a travel destinations page by entering a maximum price value and verifying the filtered results display items below that price

Starting URL: https://demo.testim.io/destinations

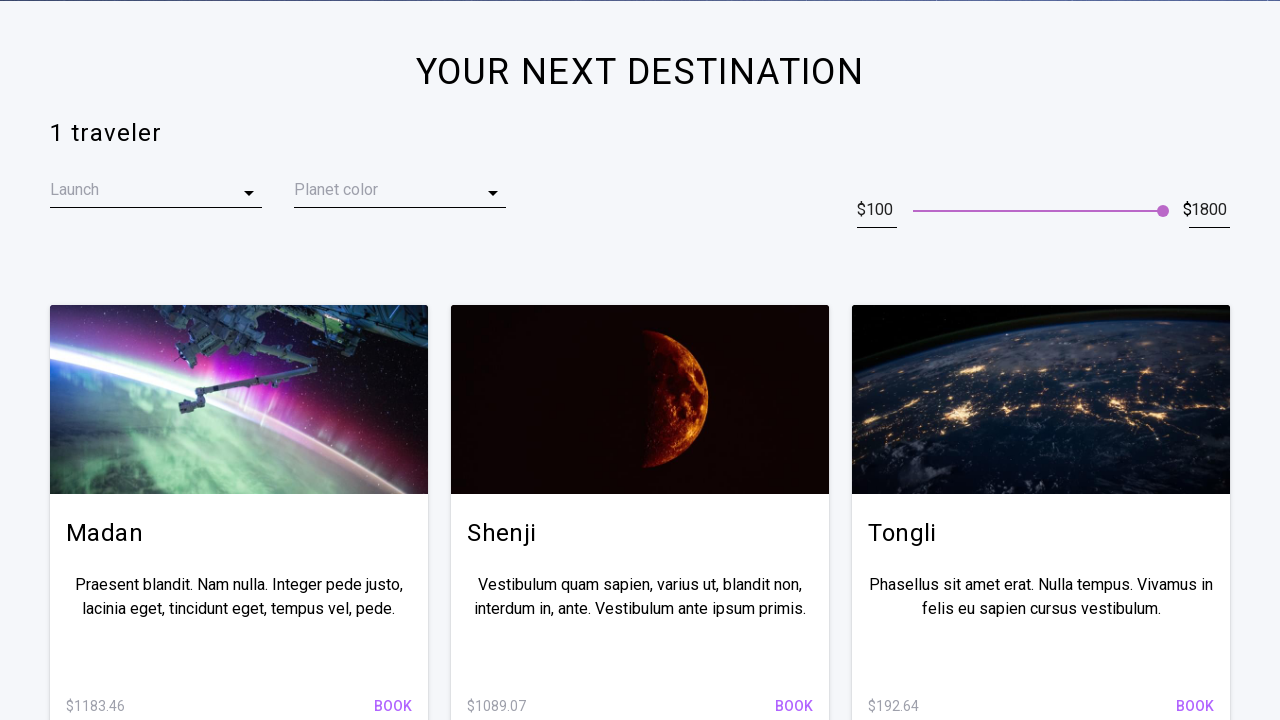

Waited for page to load
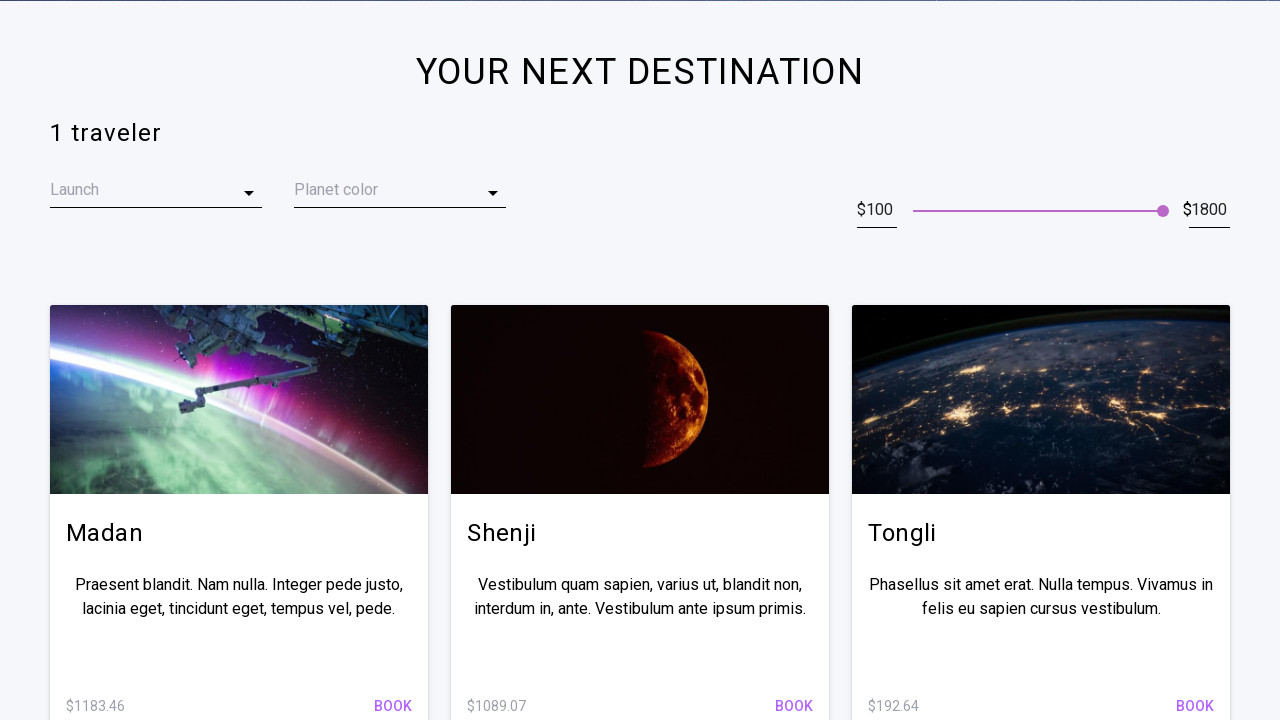

Located price input field
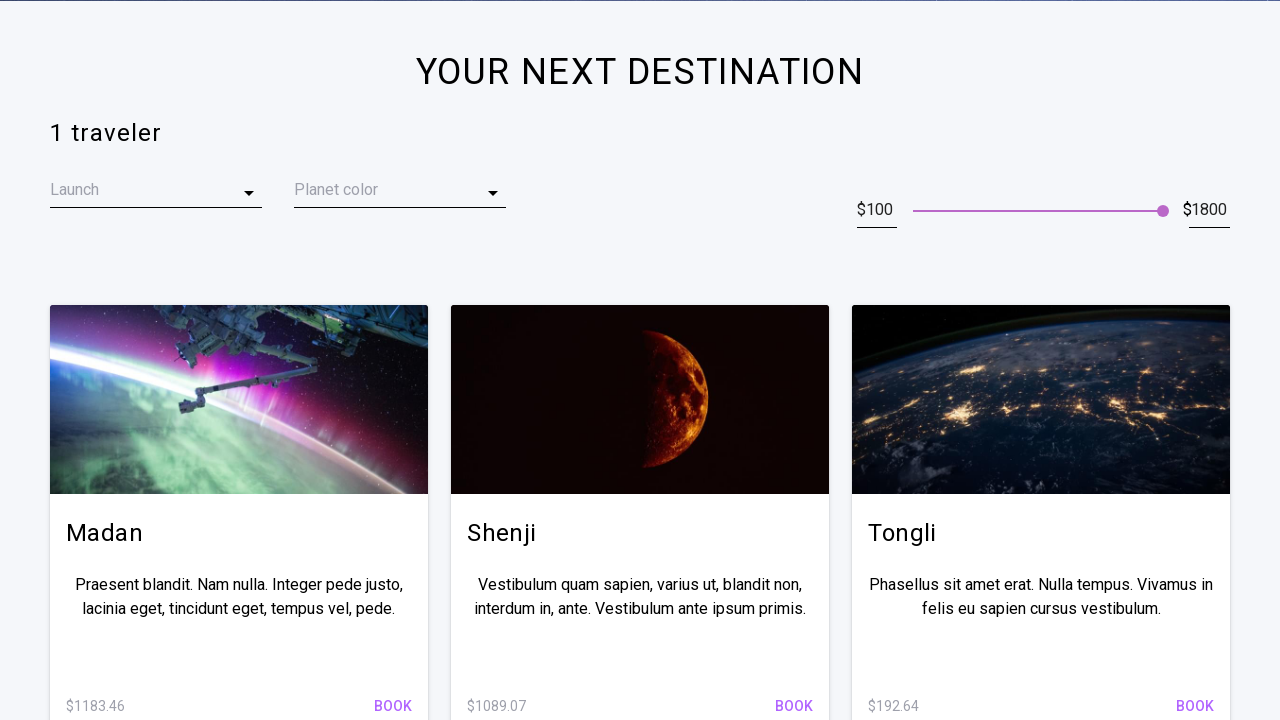

Clicked price input field at (1209, 211) on (//input)[8]
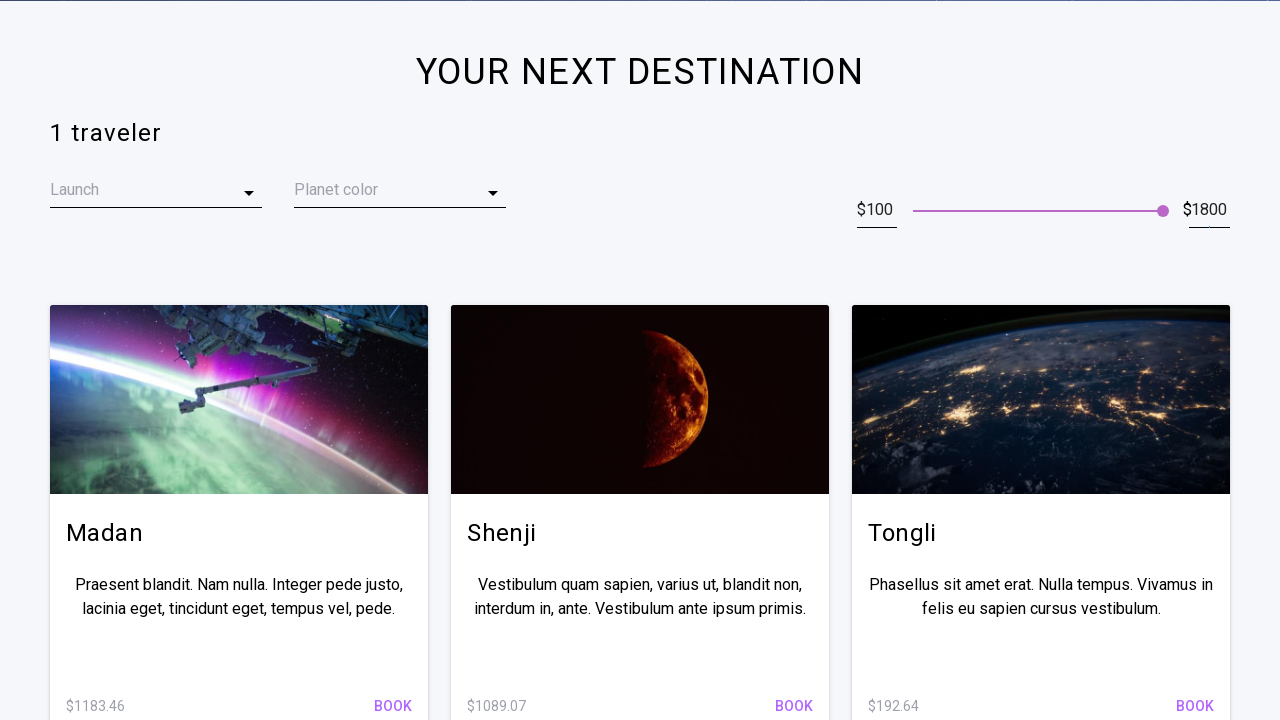

Pressed Backspace to clear field on (//input)[8]
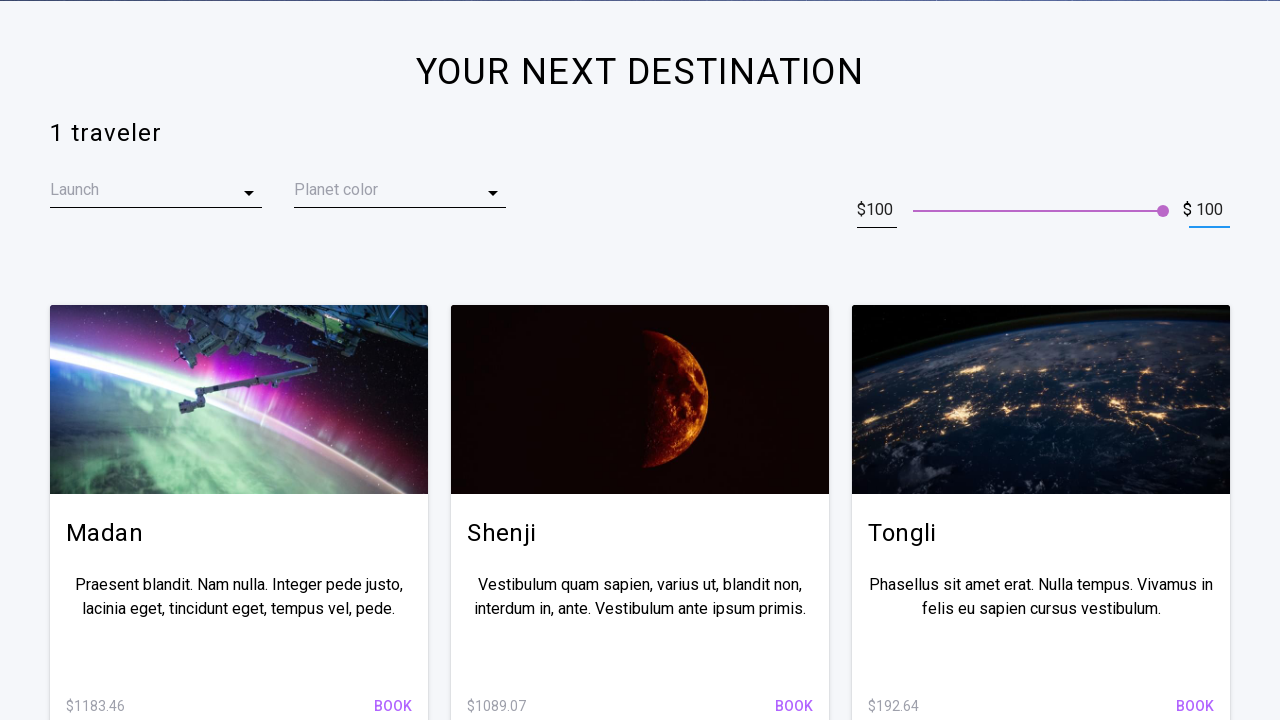

Clicked price input field again at (1209, 211) on (//input)[8]
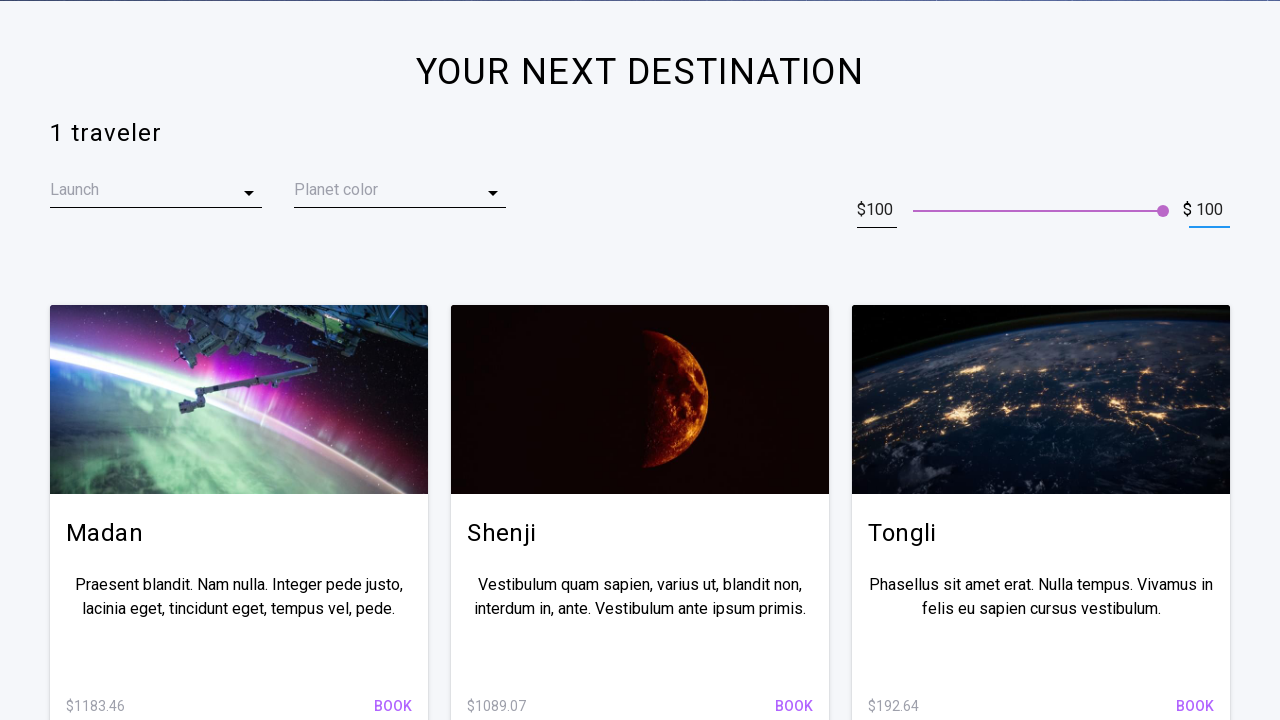

Pressed Backspace again on (//input)[8]
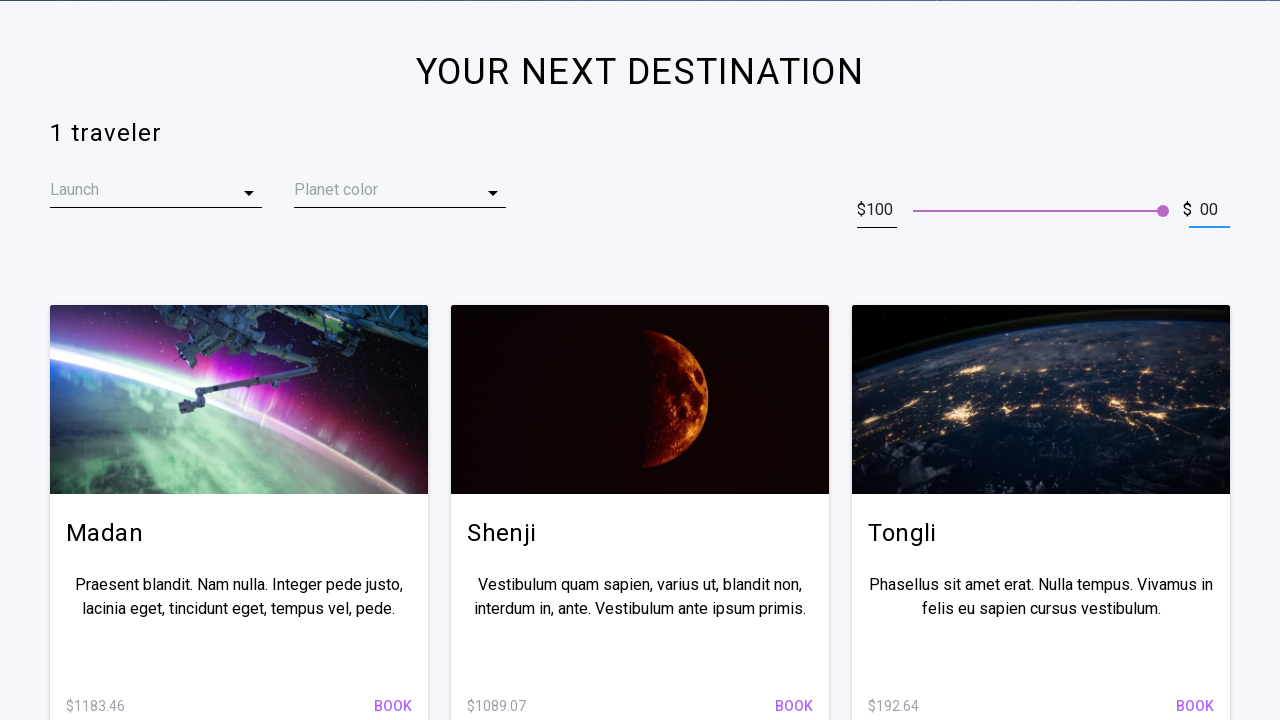

Clicked price input field once more at (1209, 211) on (//input)[8]
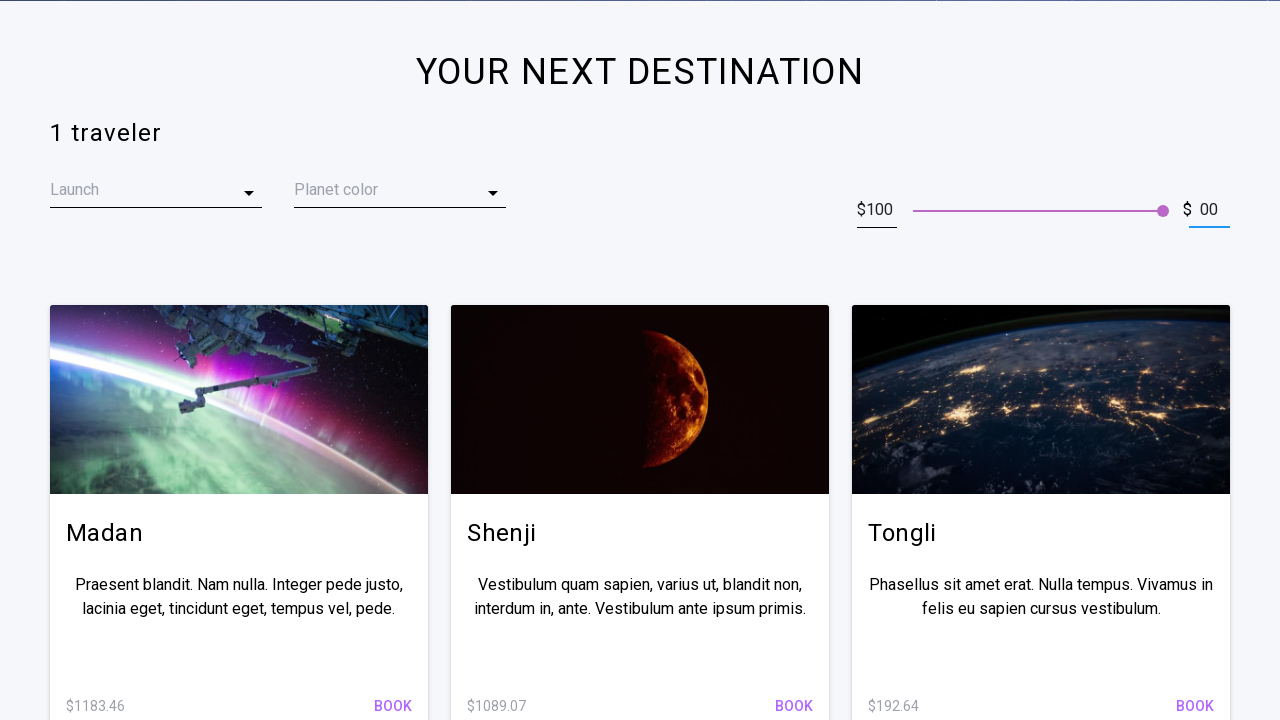

Pressed Backspace a third time on (//input)[8]
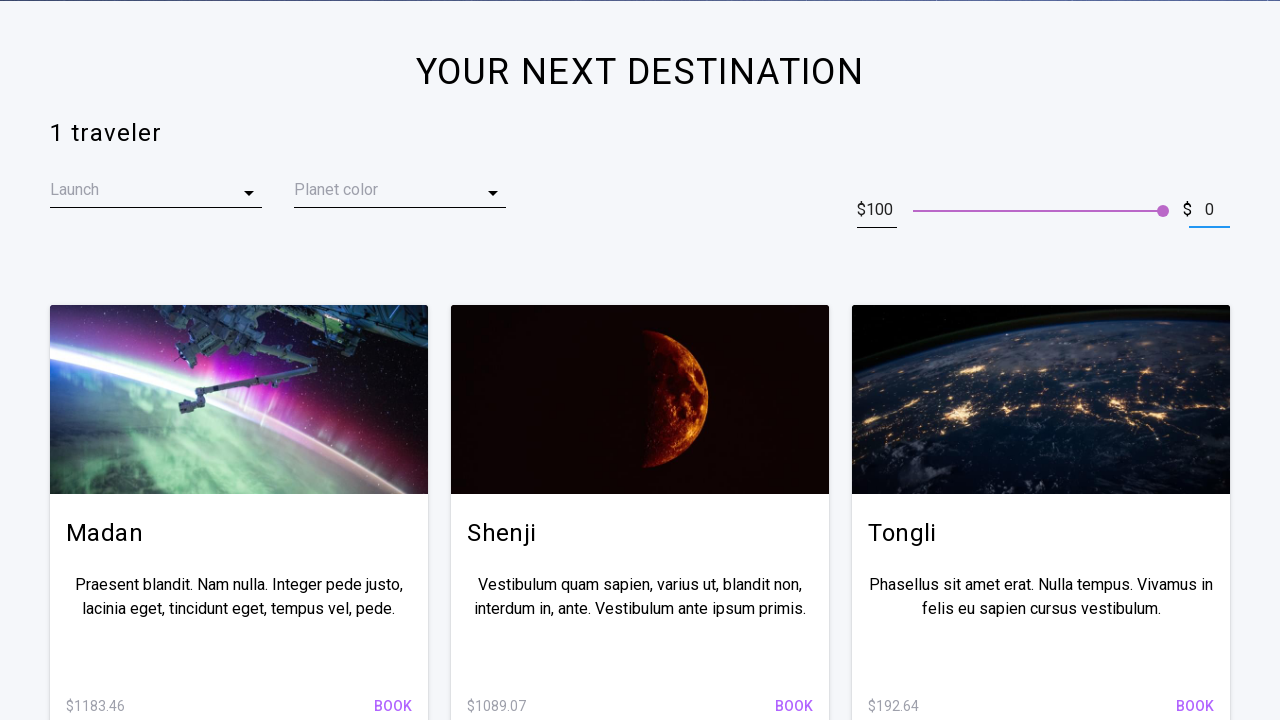

Clicked price input field to continue clearing at (1209, 211) on (//input)[8]
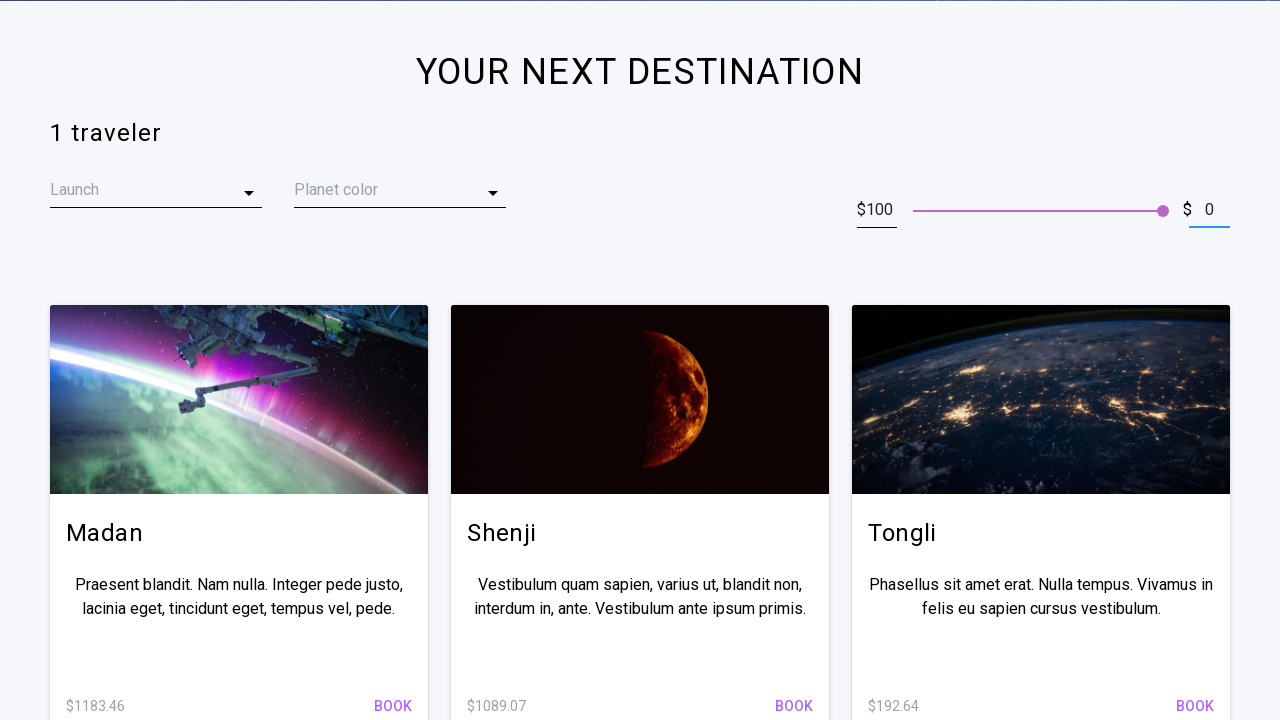

Pressed Delete to clear field on (//input)[8]
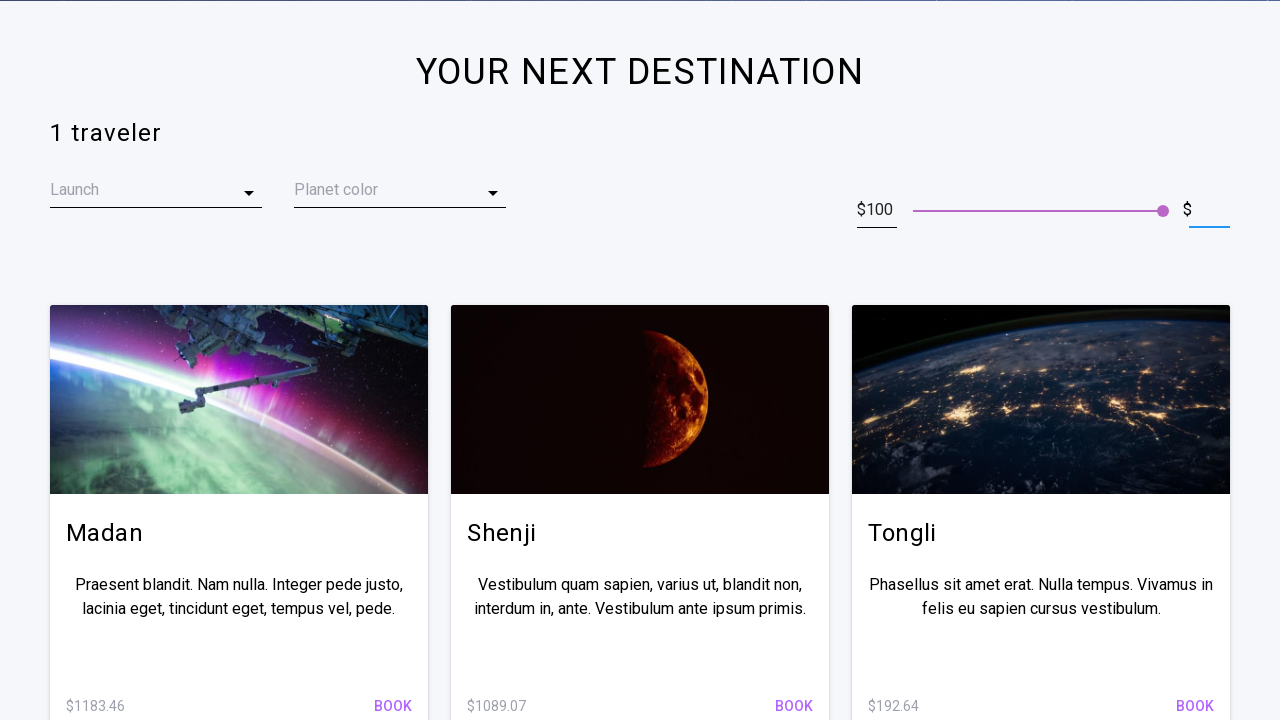

Clicked price input field again at (1209, 211) on (//input)[8]
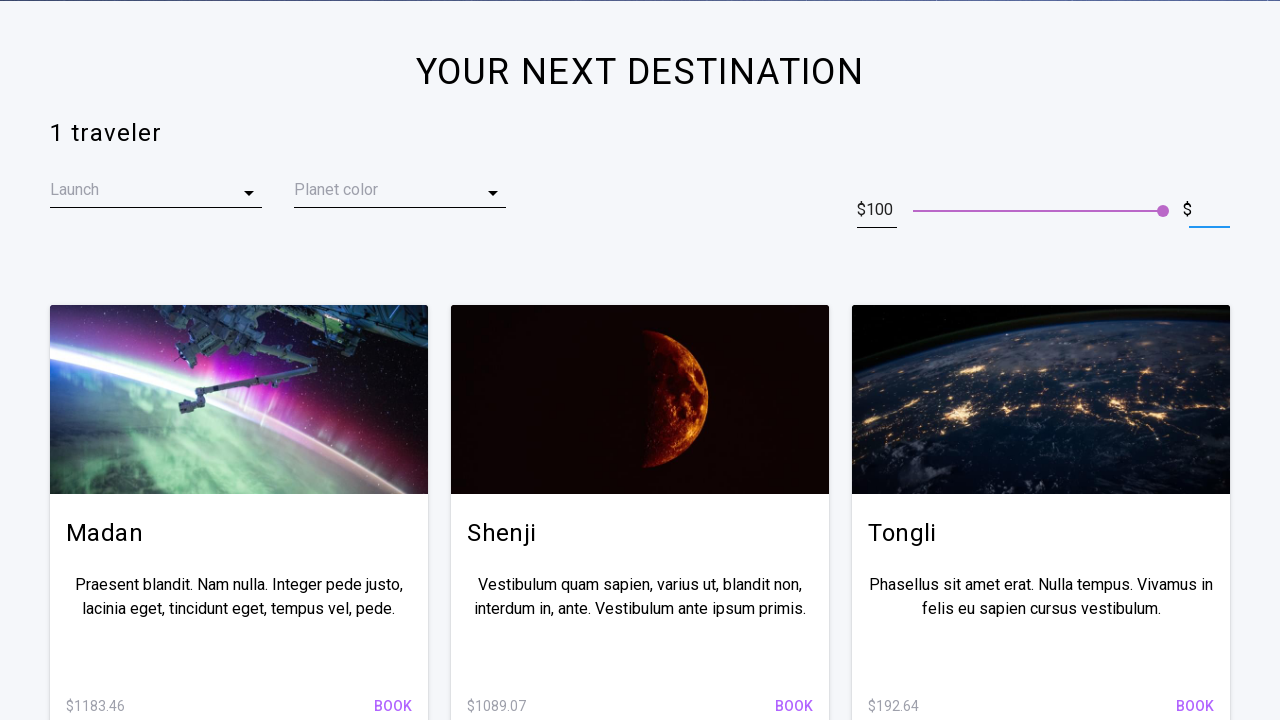

Pressed Delete again to clear remaining content on (//input)[8]
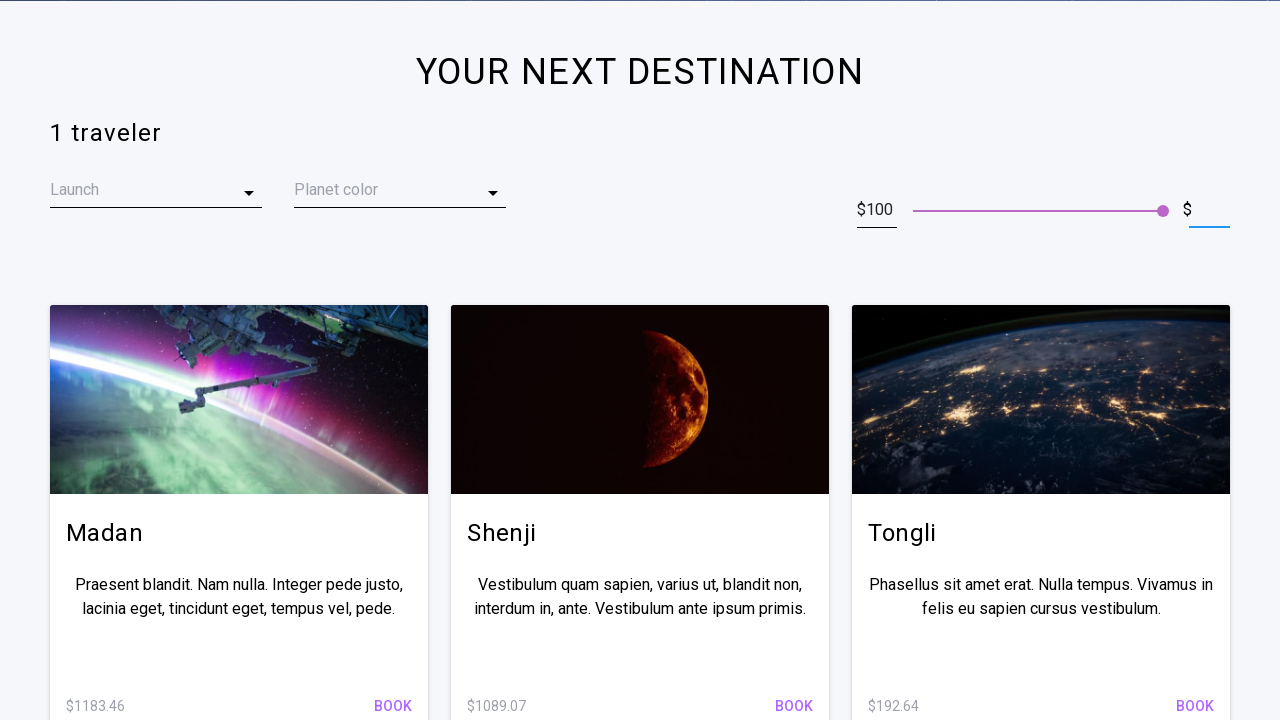

Cleared price input field completely on (//input)[8]
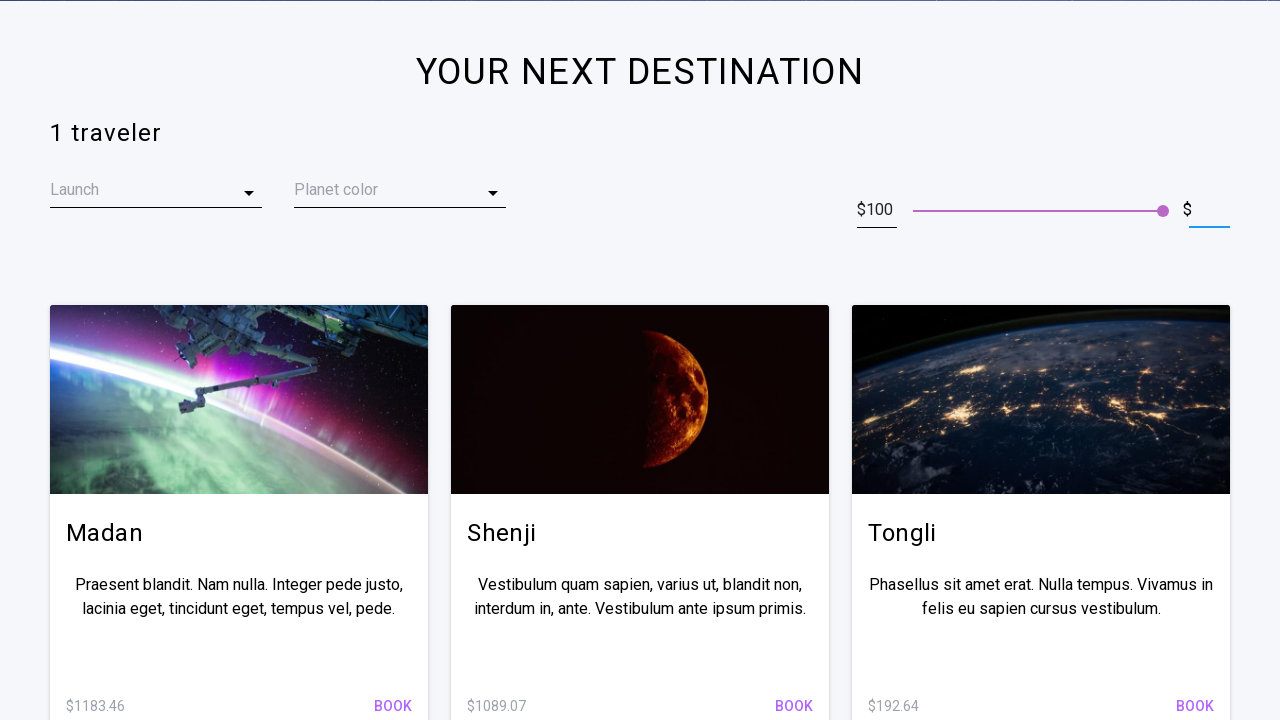

Typed '5' into price field on (//input)[8]
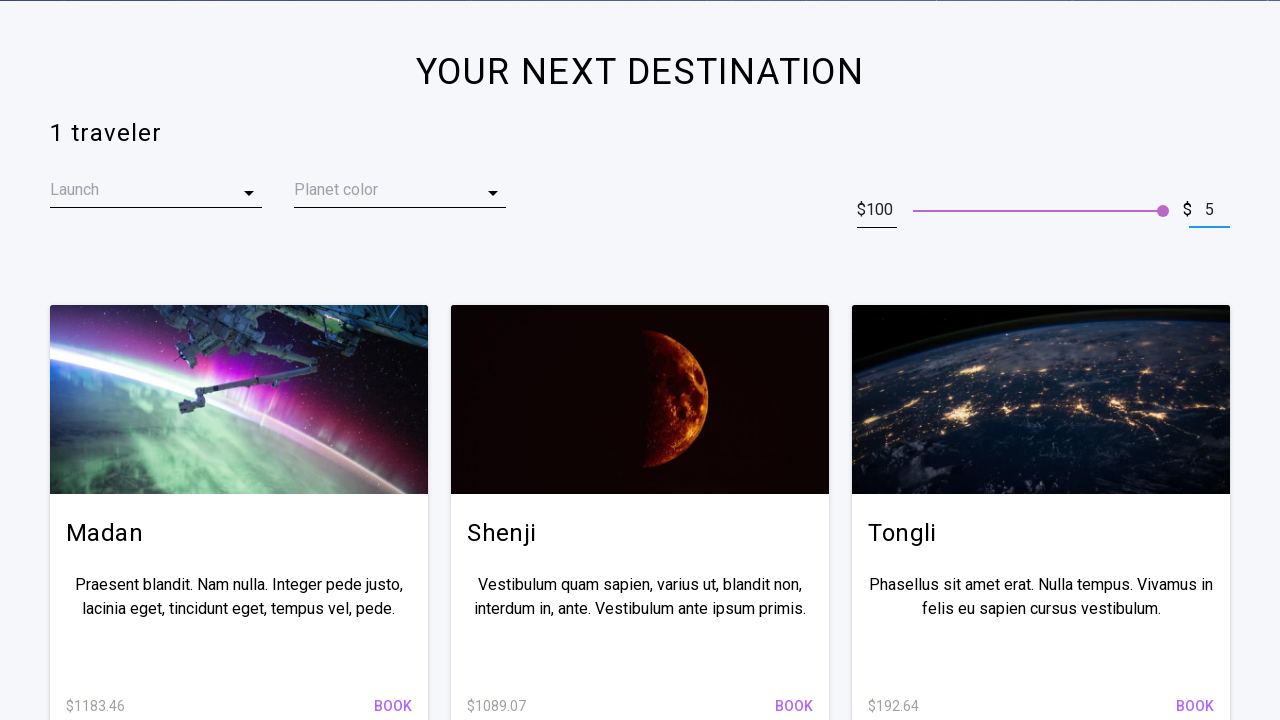

Waited 300ms for input processing
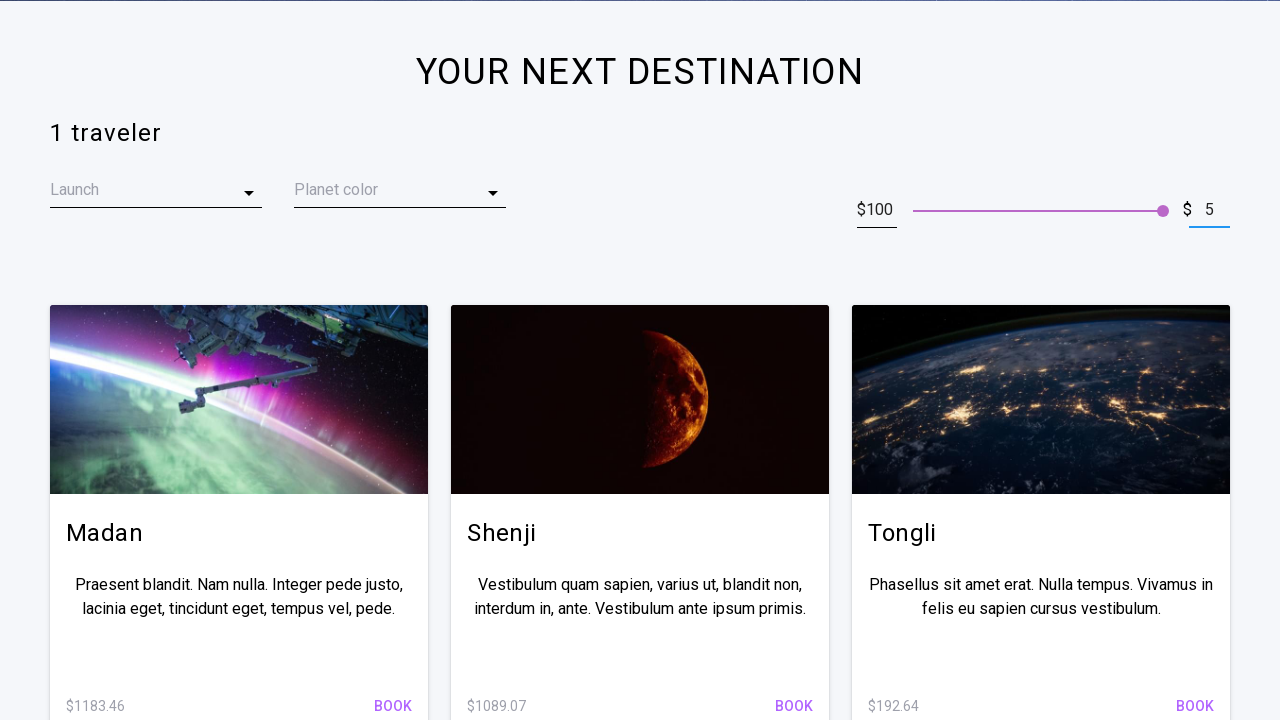

Typed '0' into price field on (//input)[8]
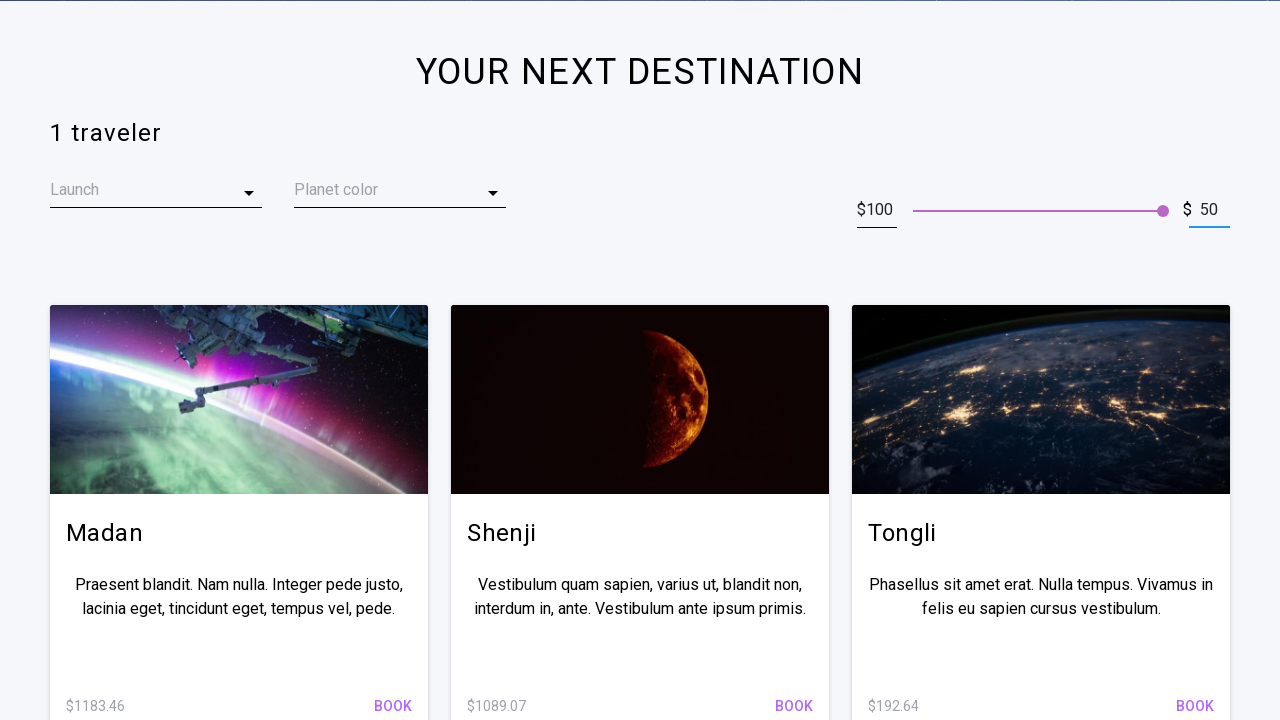

Waited 300ms for input processing
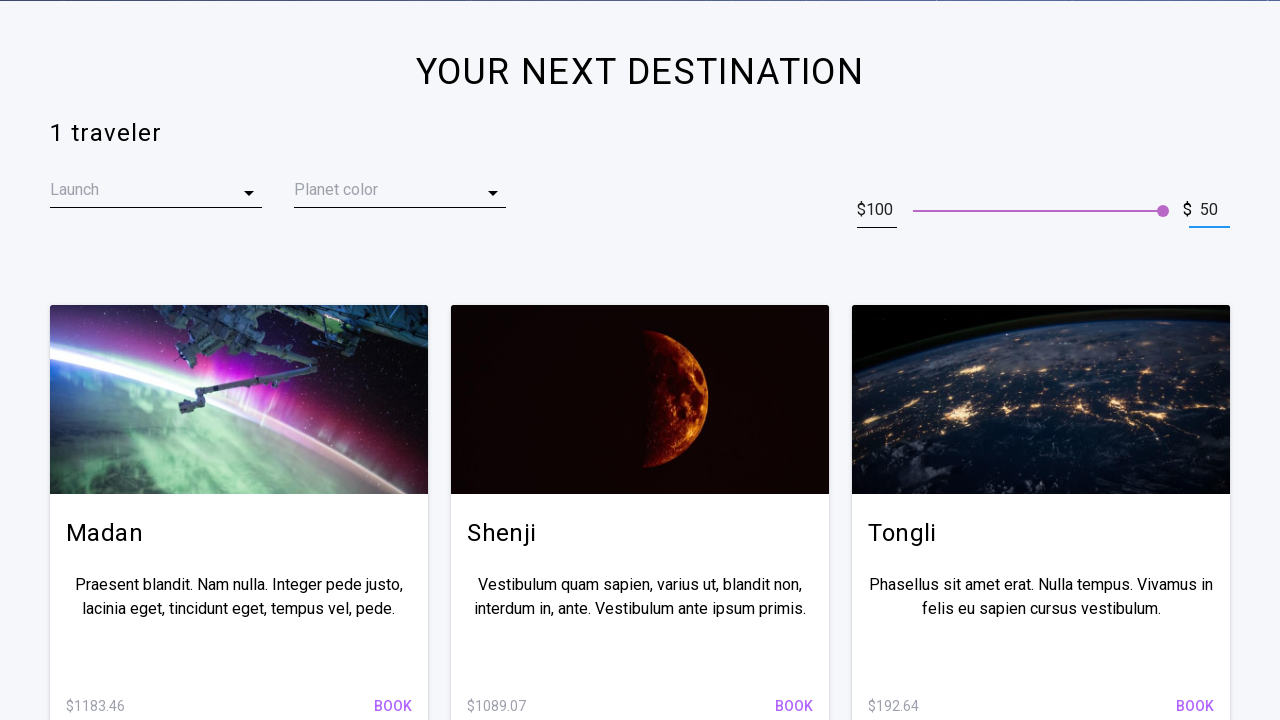

Typed '0' into price field to complete '500' on (//input)[8]
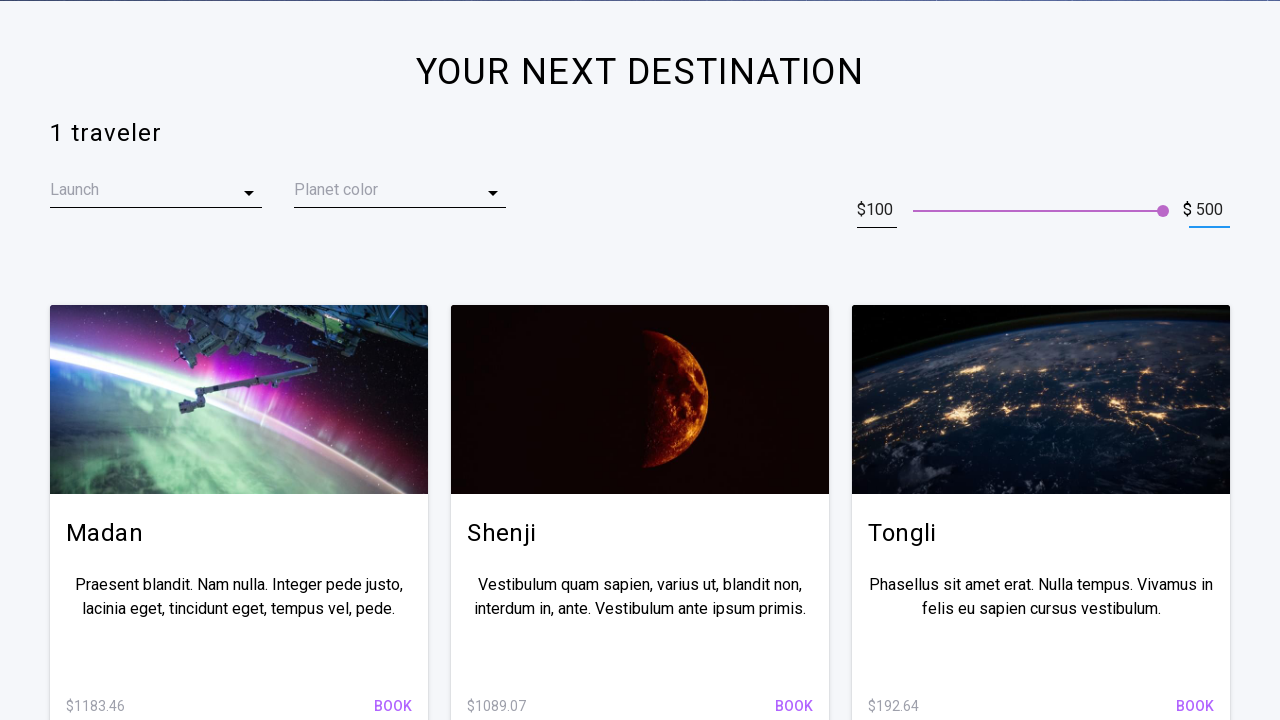

Pressed Enter to apply maximum price filter of 500 on (//input)[8]
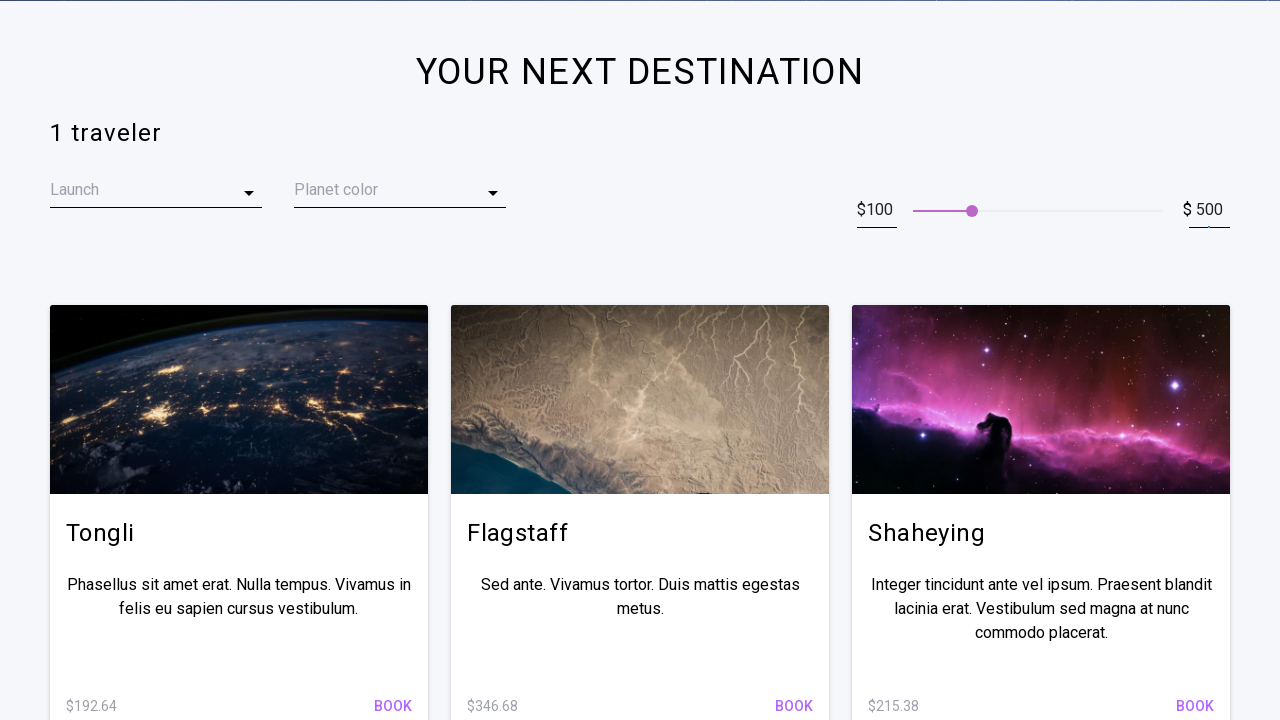

Verified filtered results with prices are displayed below maximum price of 500
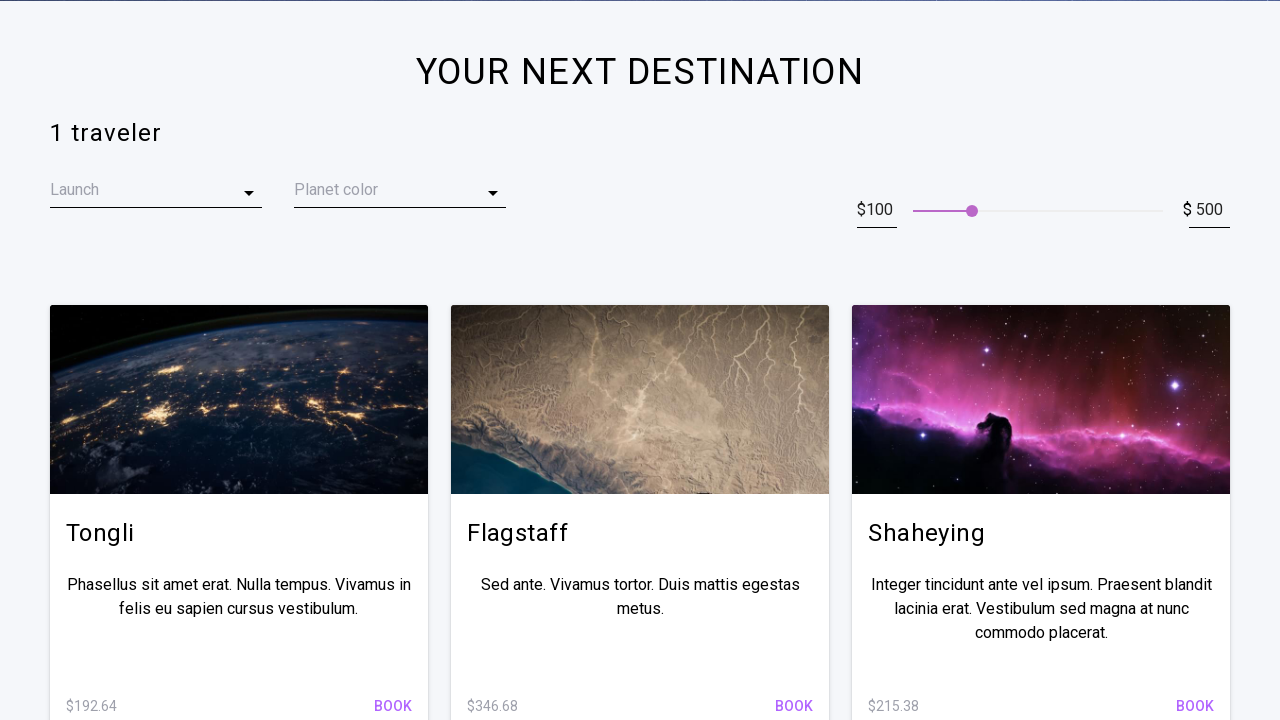

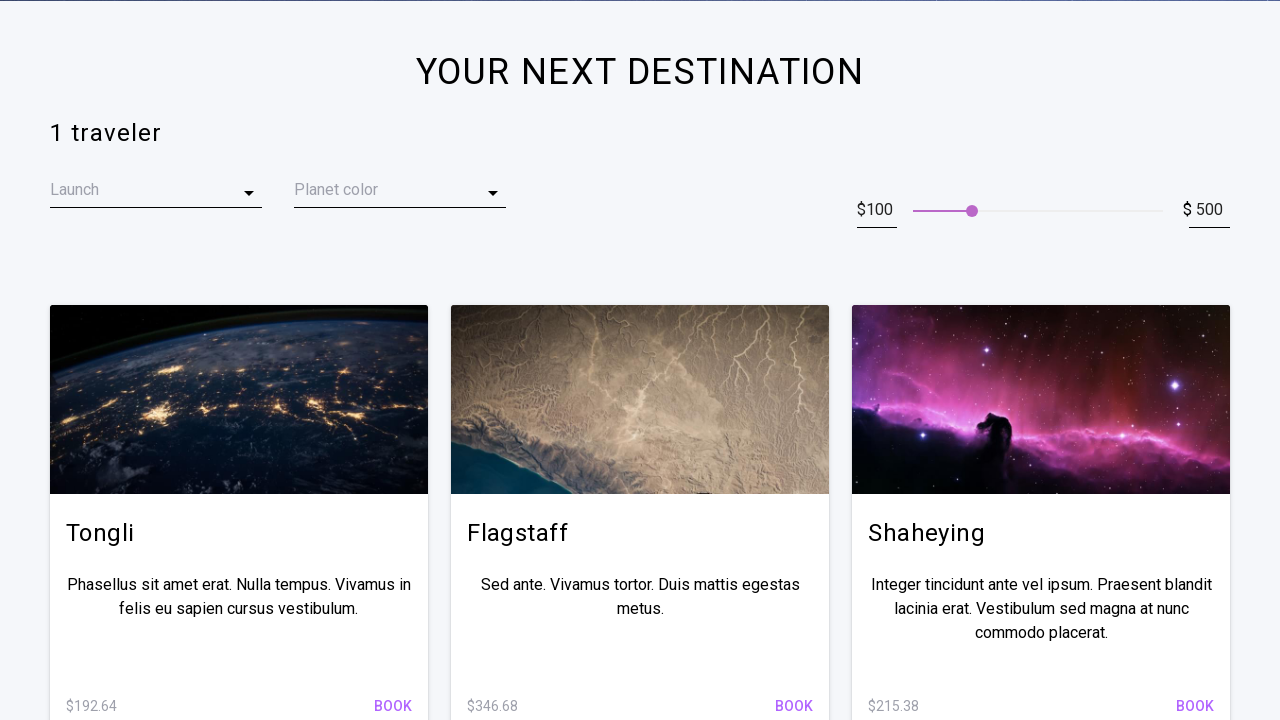